Navigates to the Demo Site page by clicking the link and verifies the page header contains "Automation Demo Site".

Starting URL: https://automationtesting.in/

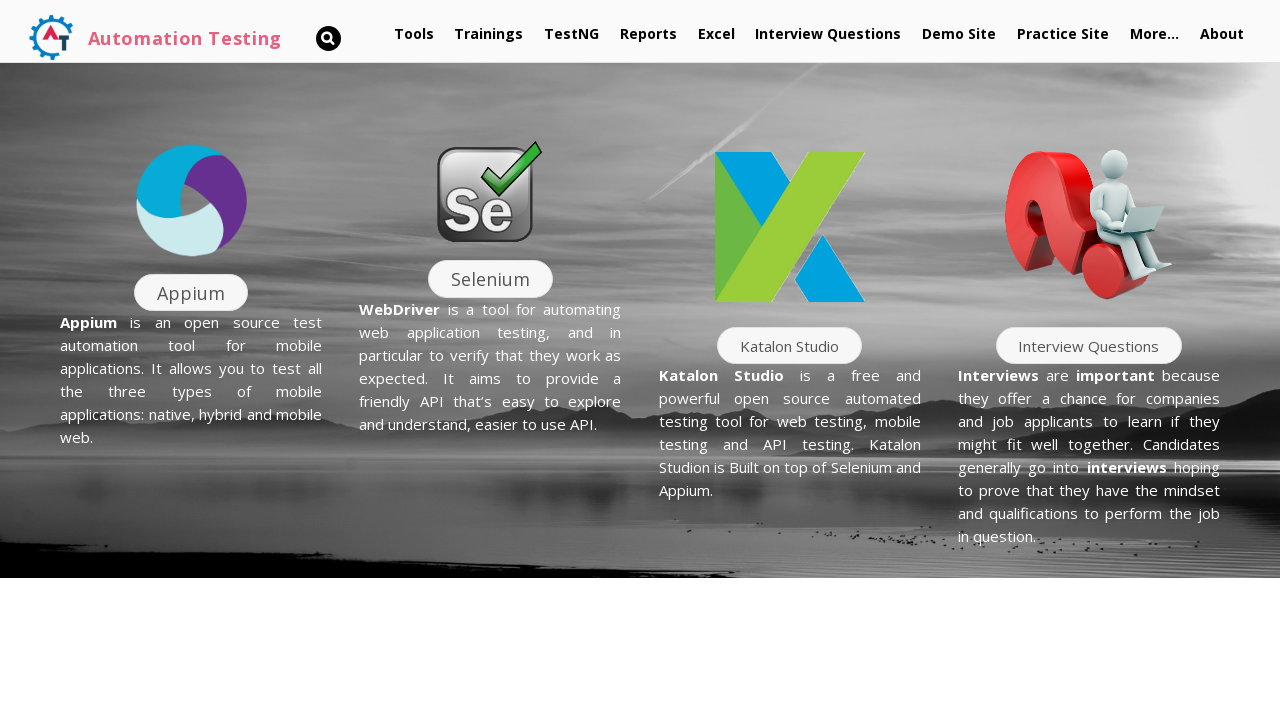

Clicked on 'Demo Site' link at (959, 34) on internal:role=link[name="Demo Site"i]
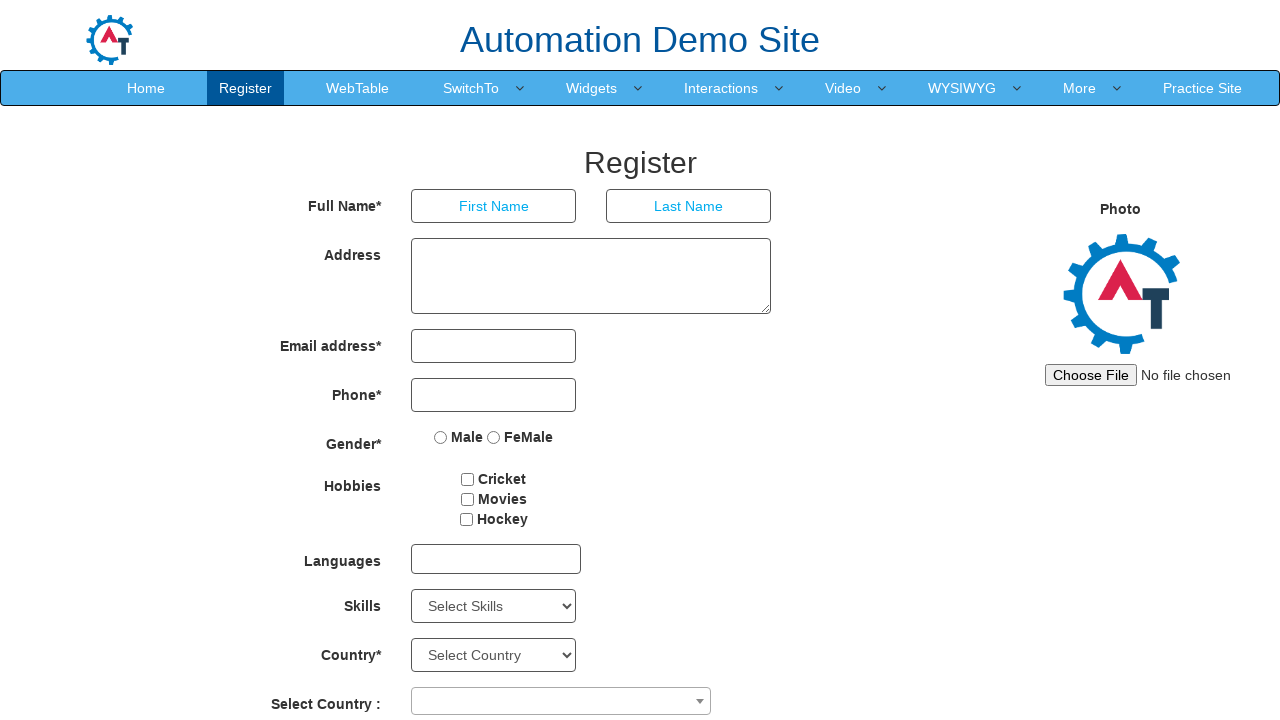

Page loaded and h1 header became visible
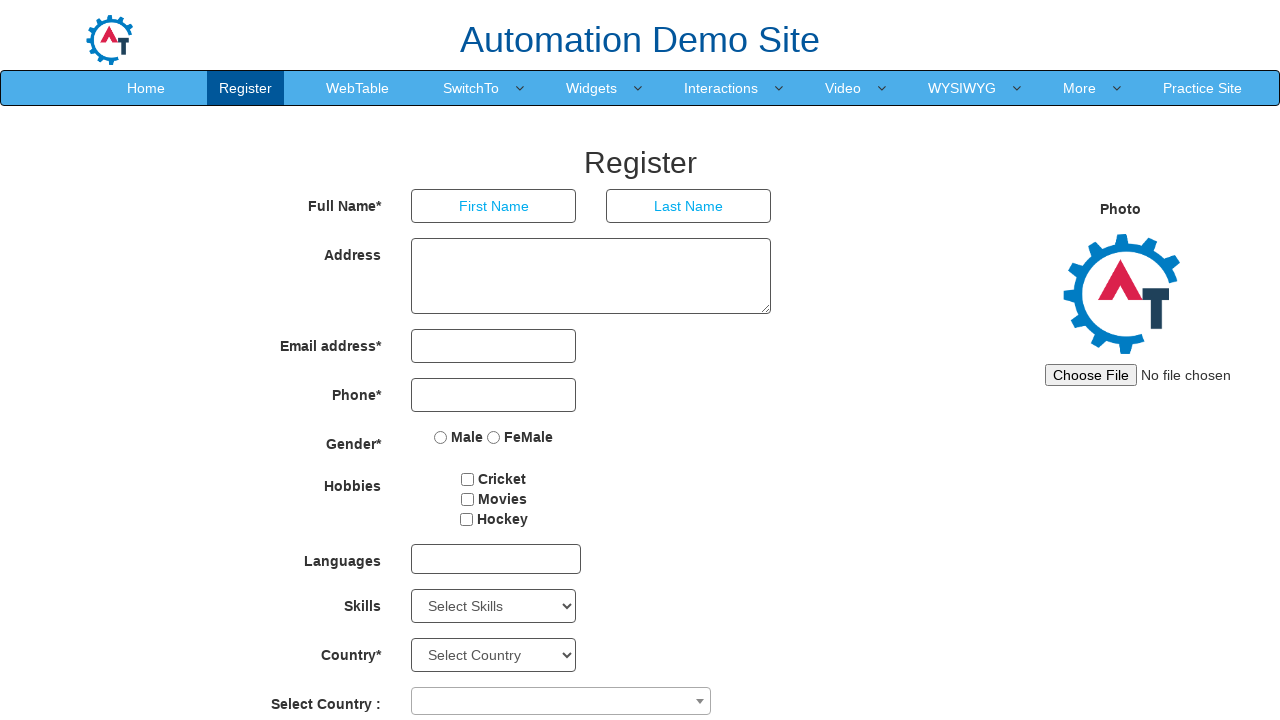

Retrieved h1 header text: 'Automation Demo Site'
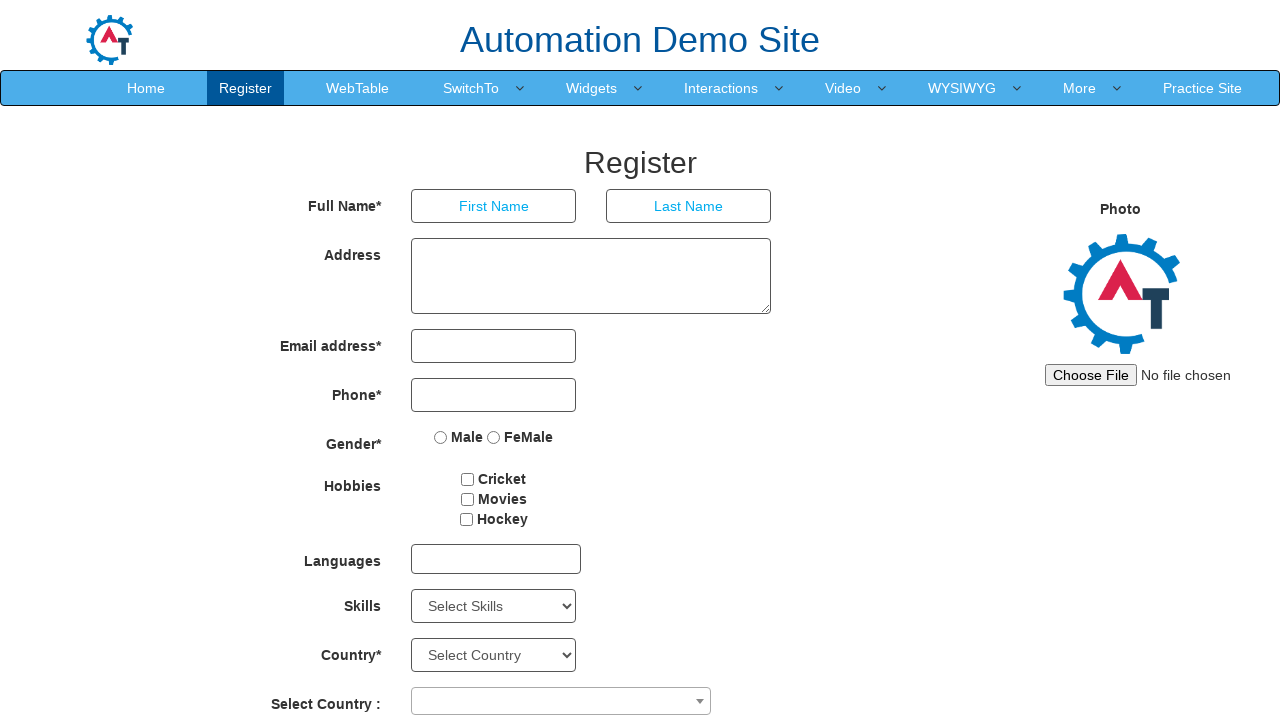

Verified h1 header contains 'Automation Demo Site'
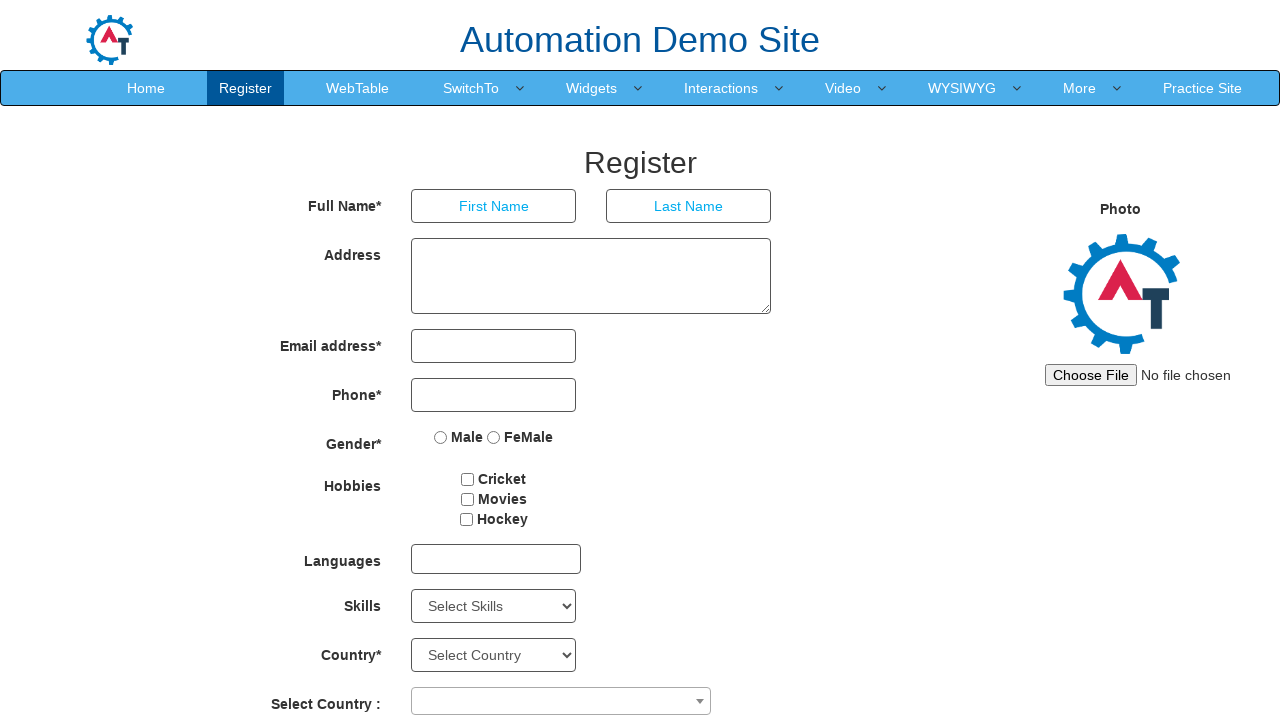

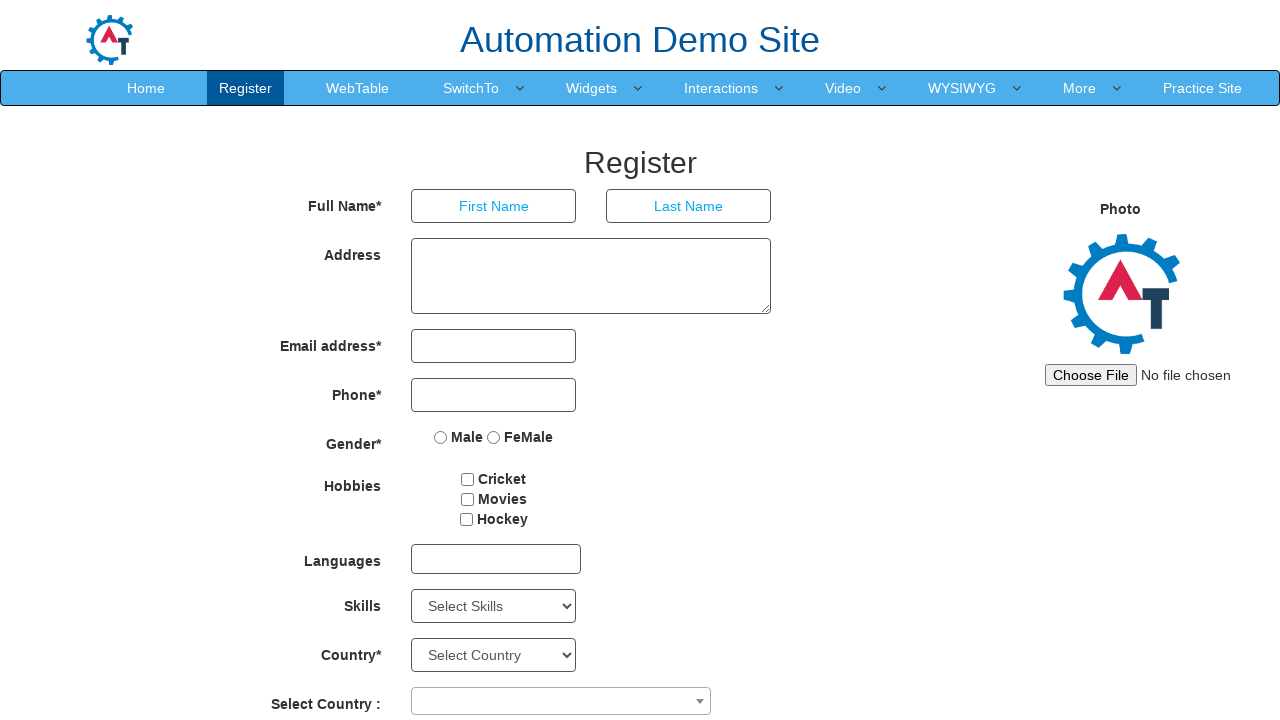